Tests navigation to the website and clicks on a menu item in the navigation bar

Starting URL: http://seleniumdemo.com/

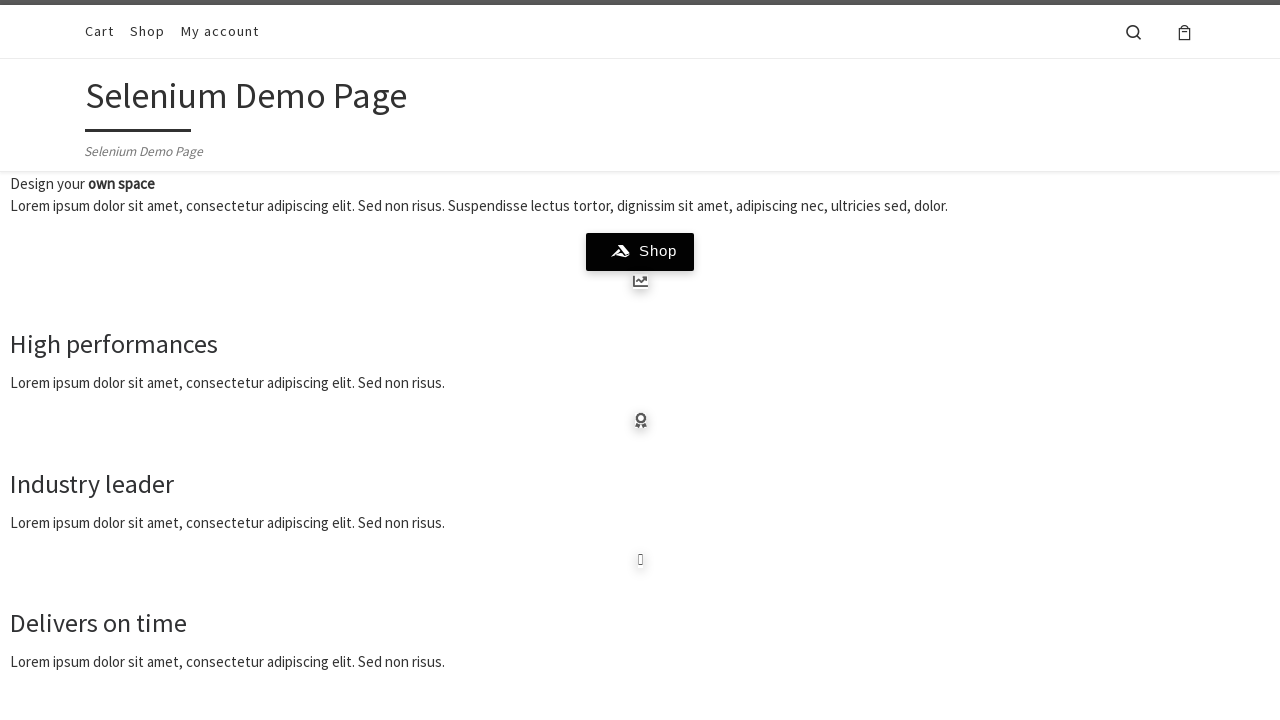

Navigated to http://seleniumdemo.com/
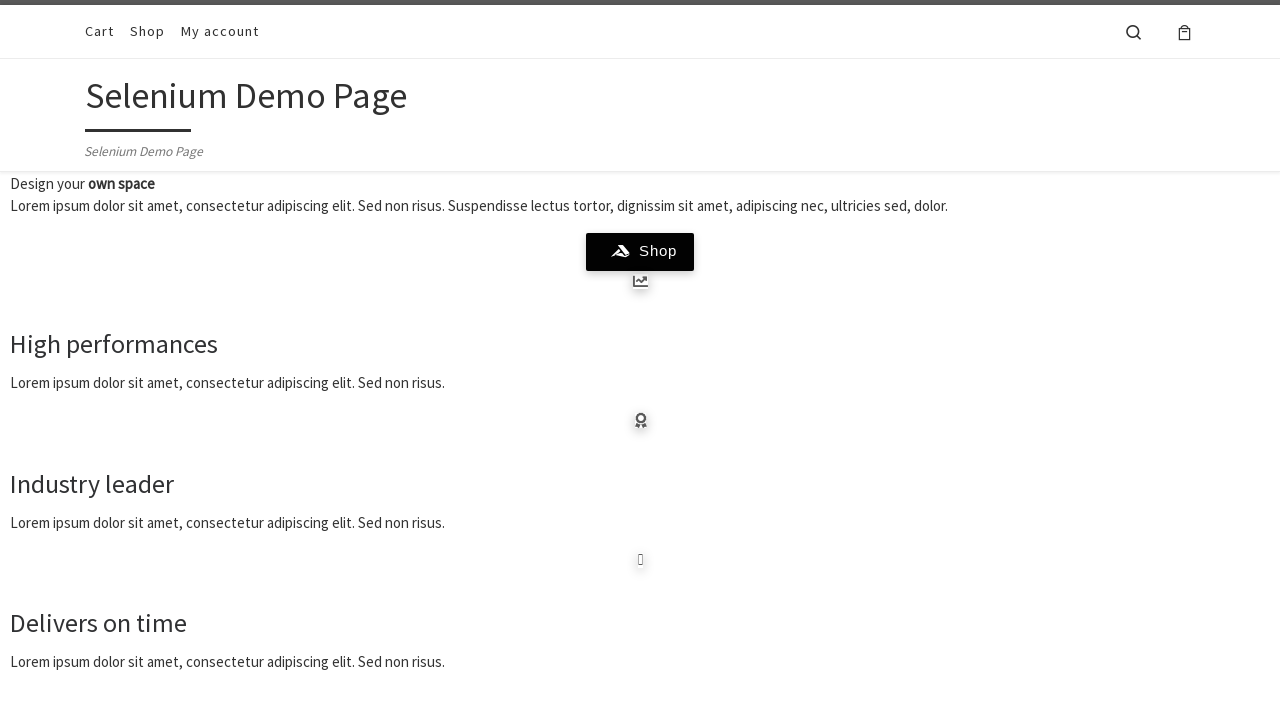

Clicked on menu item in navigation bar at (220, 28) on xpath=//*[@id="menu-item-22"]/a/span
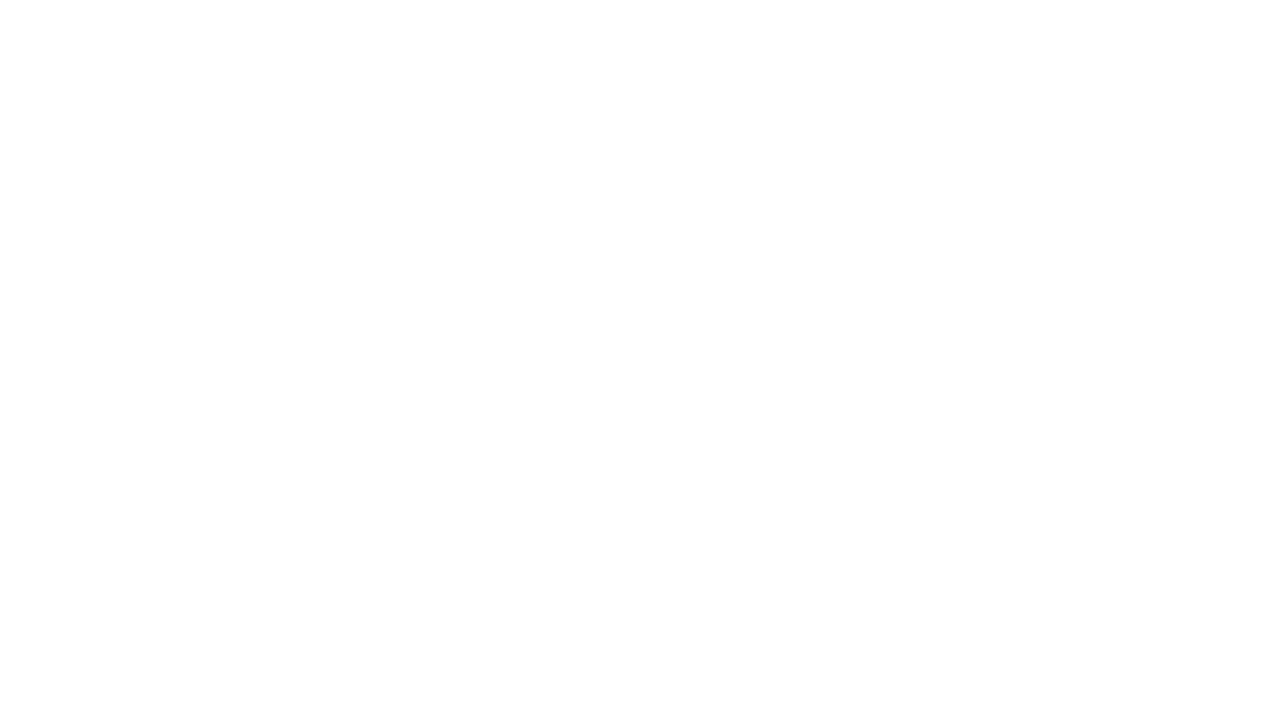

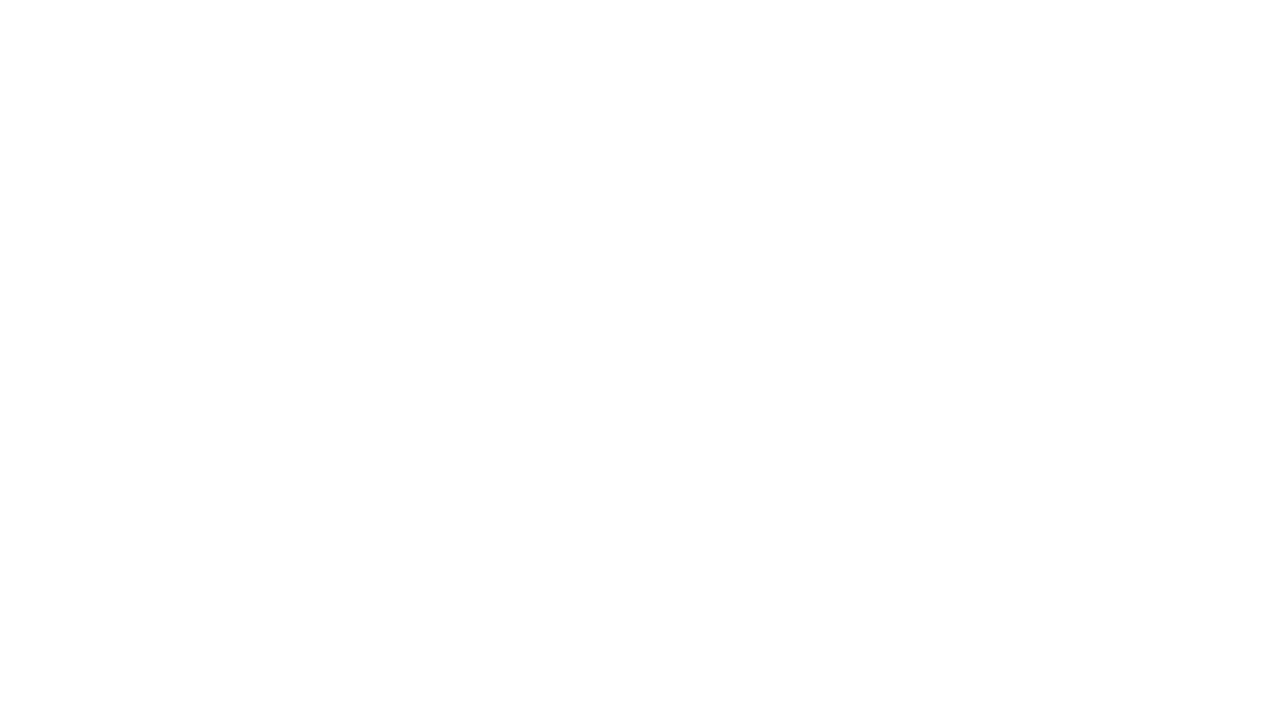